Tests the Add/Remove Elements functionality by clicking the "Add Element" button five times and verifying that five "Delete" buttons are created on the page.

Starting URL: http://the-internet.herokuapp.com/add_remove_elements/

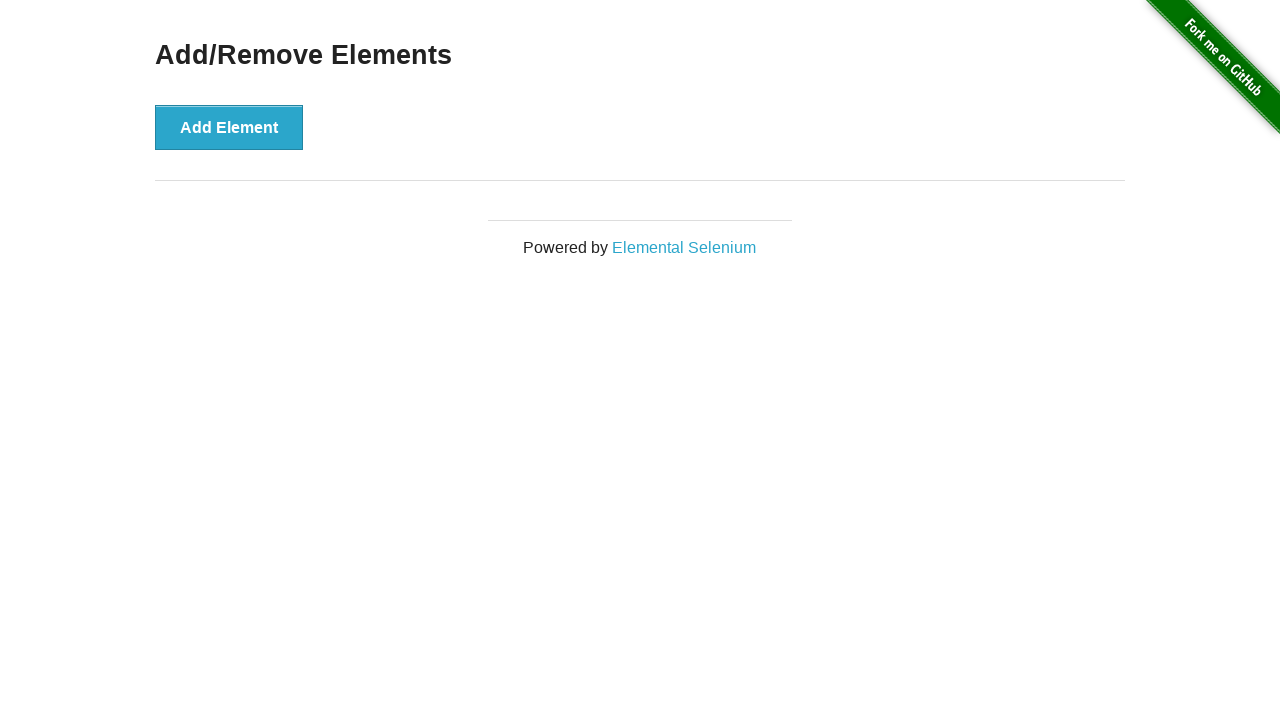

Clicked 'Add Element' button (1st click) at (229, 127) on button[onclick="addElement()"]
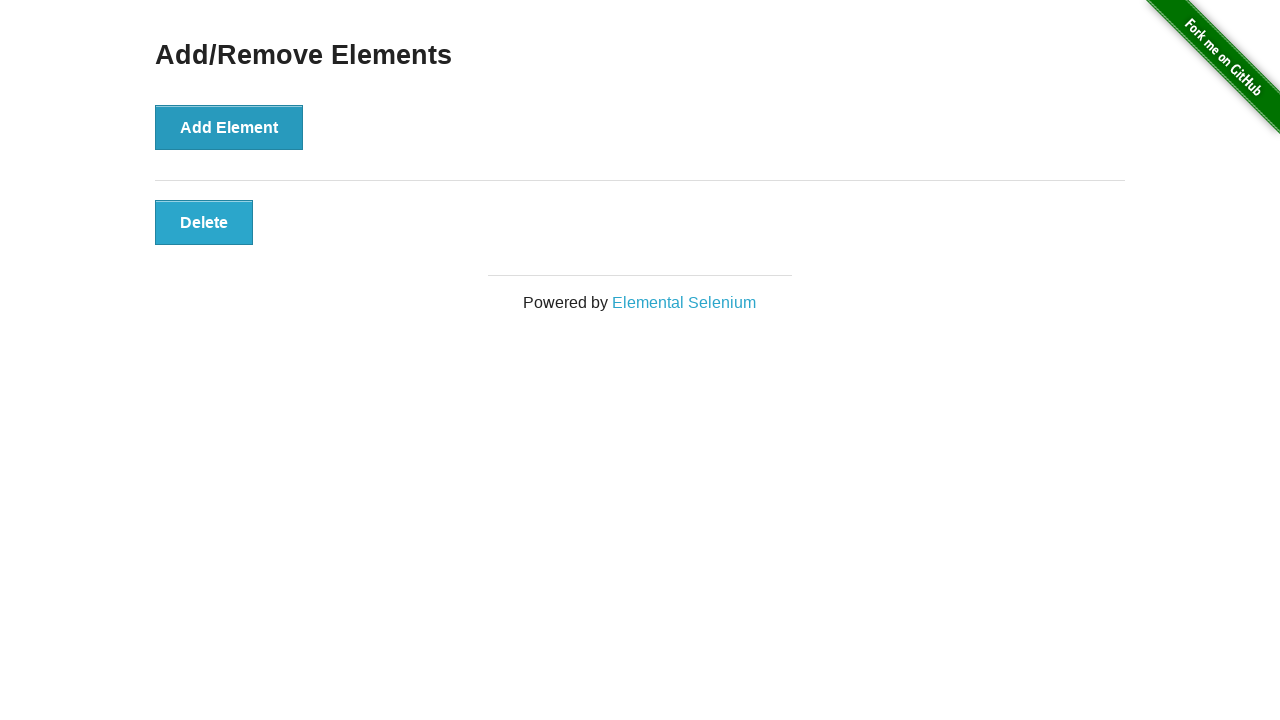

Clicked 'Add Element' button (2nd click) at (229, 127) on button[onclick="addElement()"]
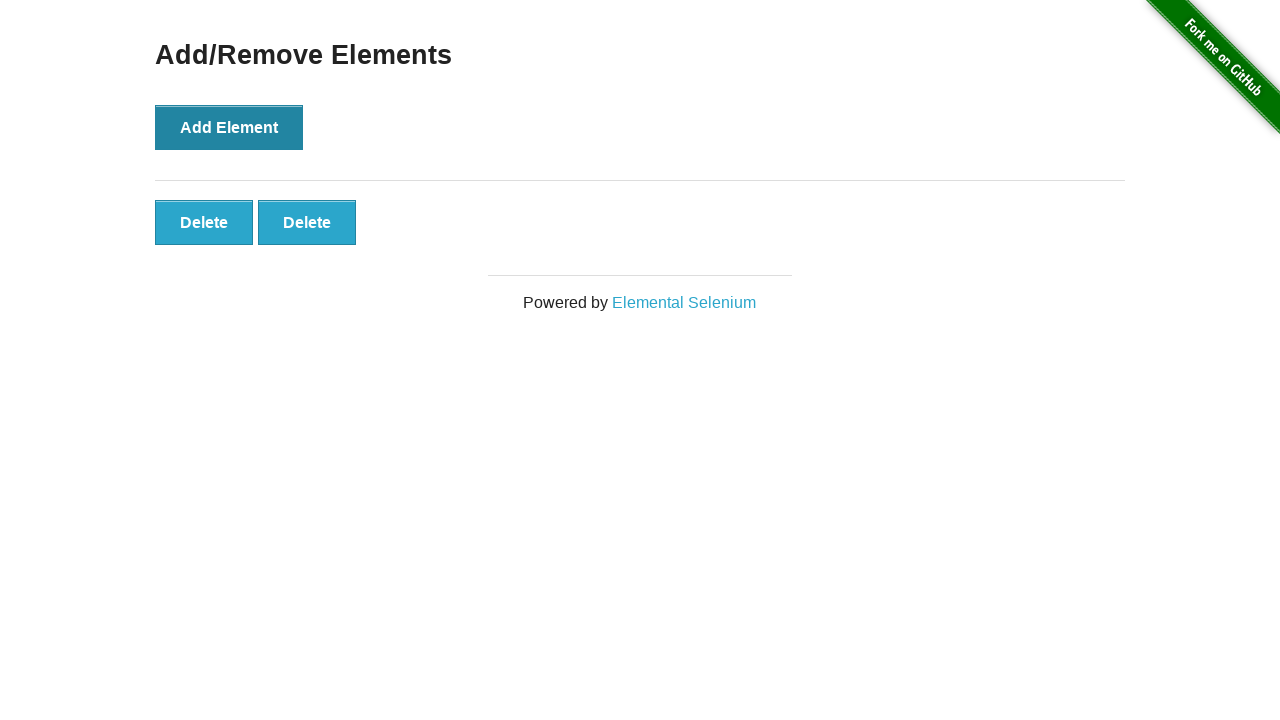

Clicked 'Add Element' button (3rd click) at (229, 127) on button[onclick="addElement()"]
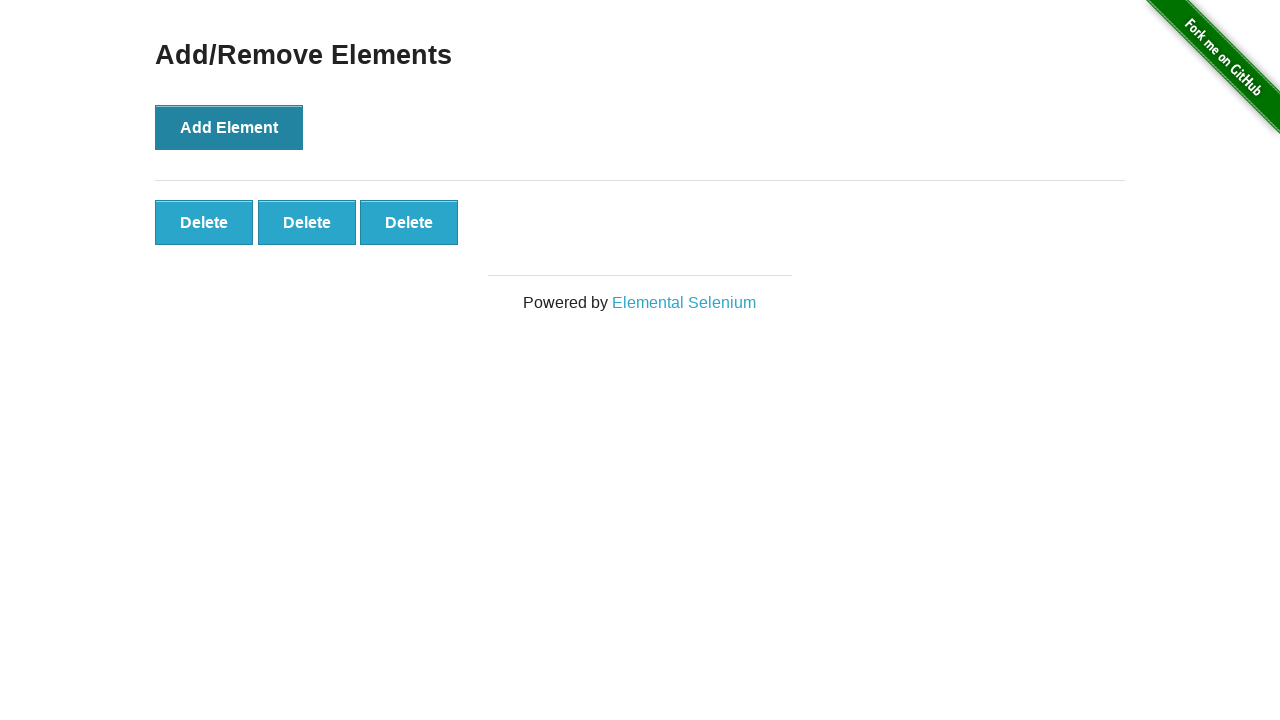

Clicked 'Add Element' button (4th click) at (229, 127) on button[onclick="addElement()"]
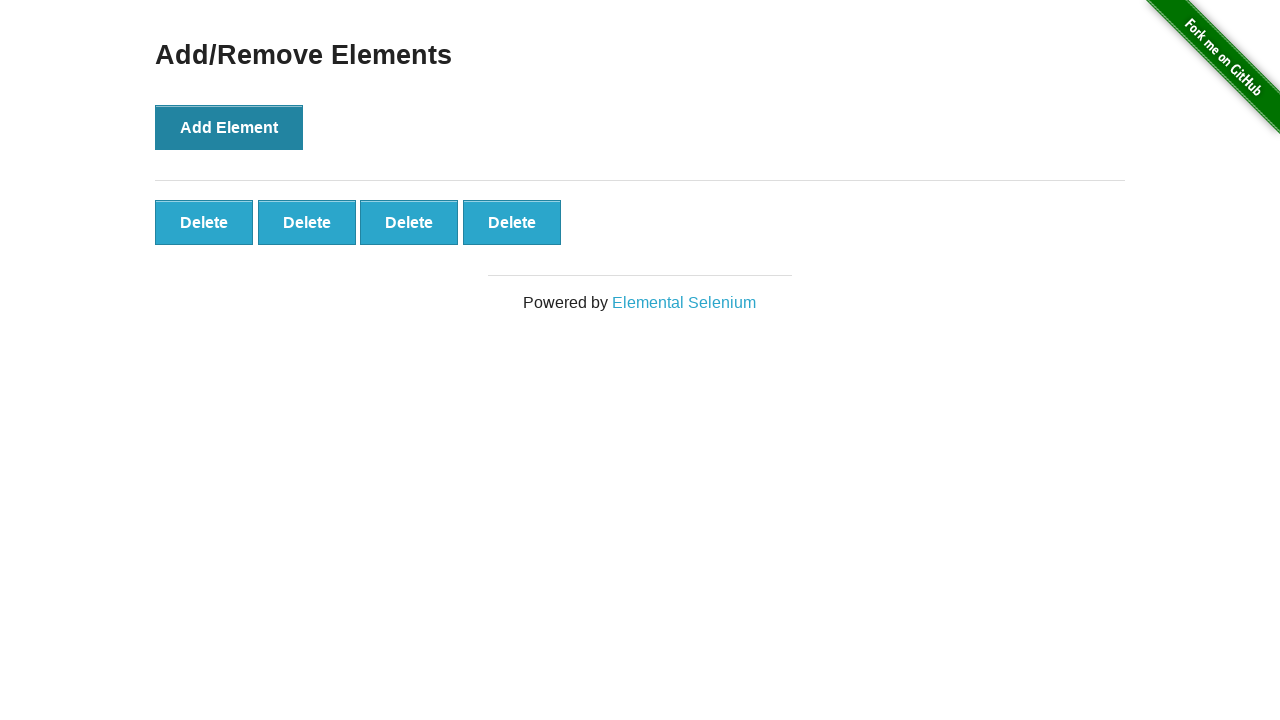

Clicked 'Add Element' button (5th click) at (229, 127) on button[onclick="addElement()"]
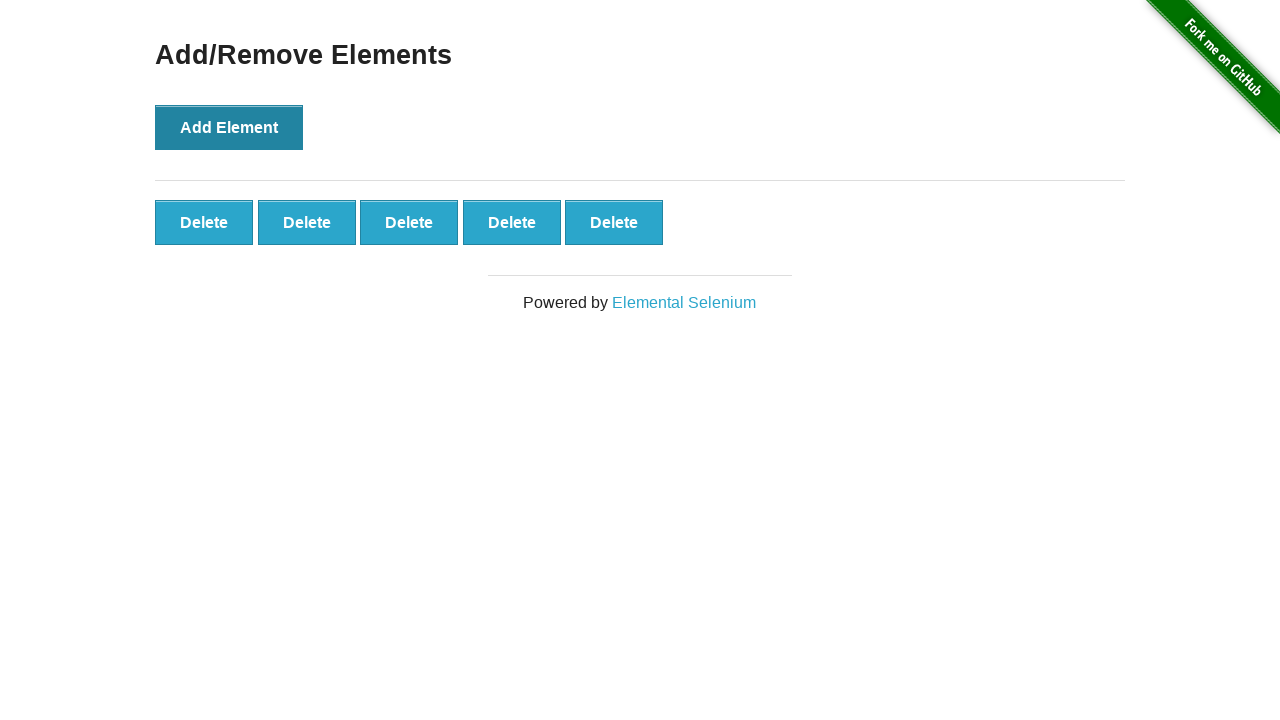

Delete buttons appeared on the page
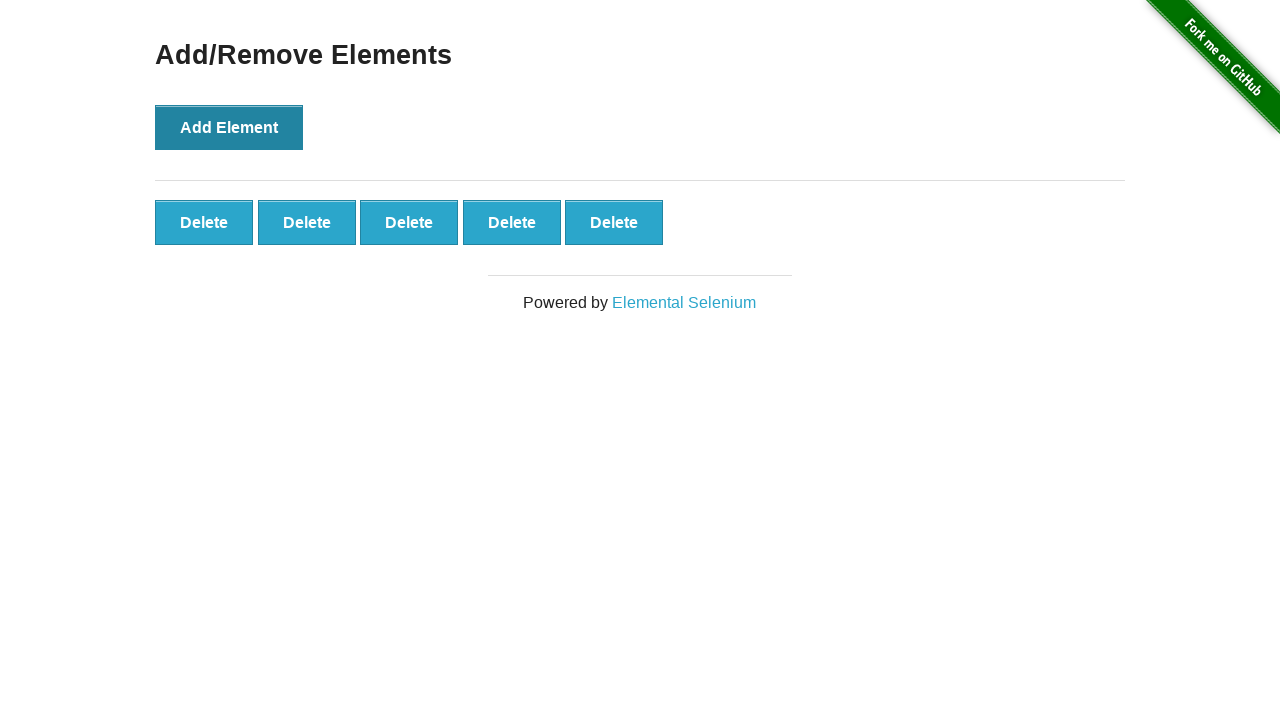

Verified that 5 Delete buttons were created
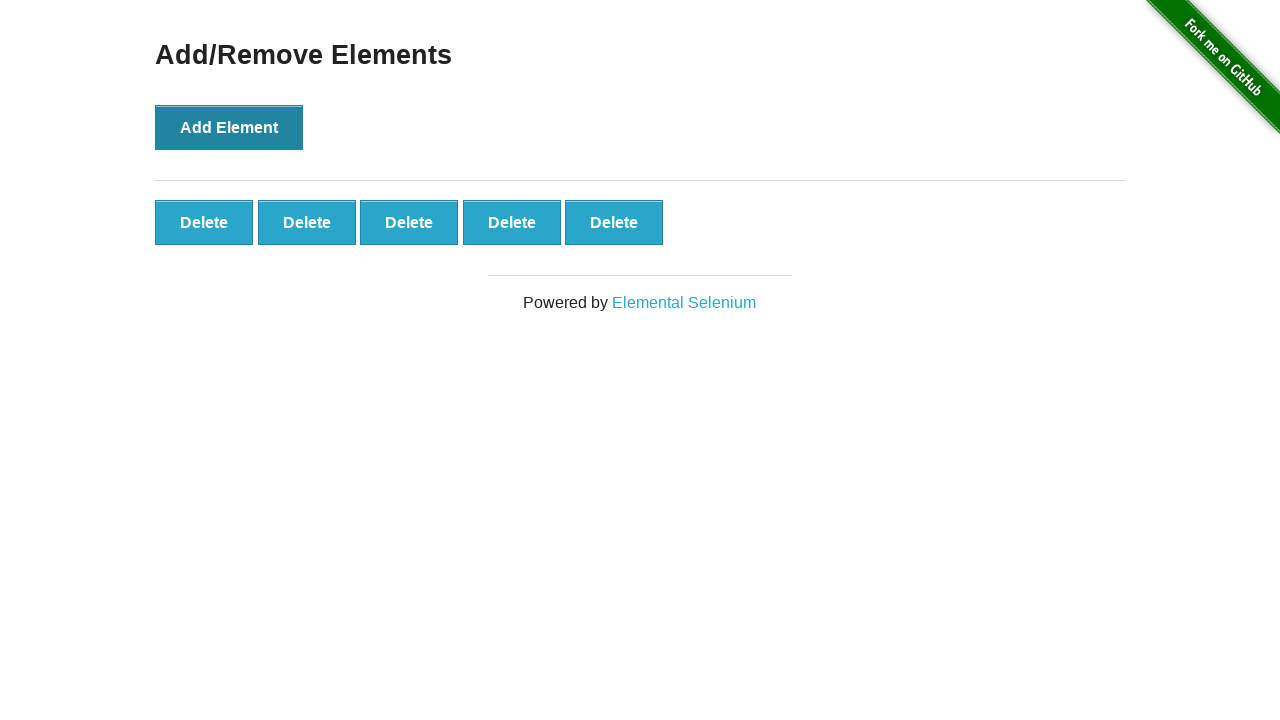

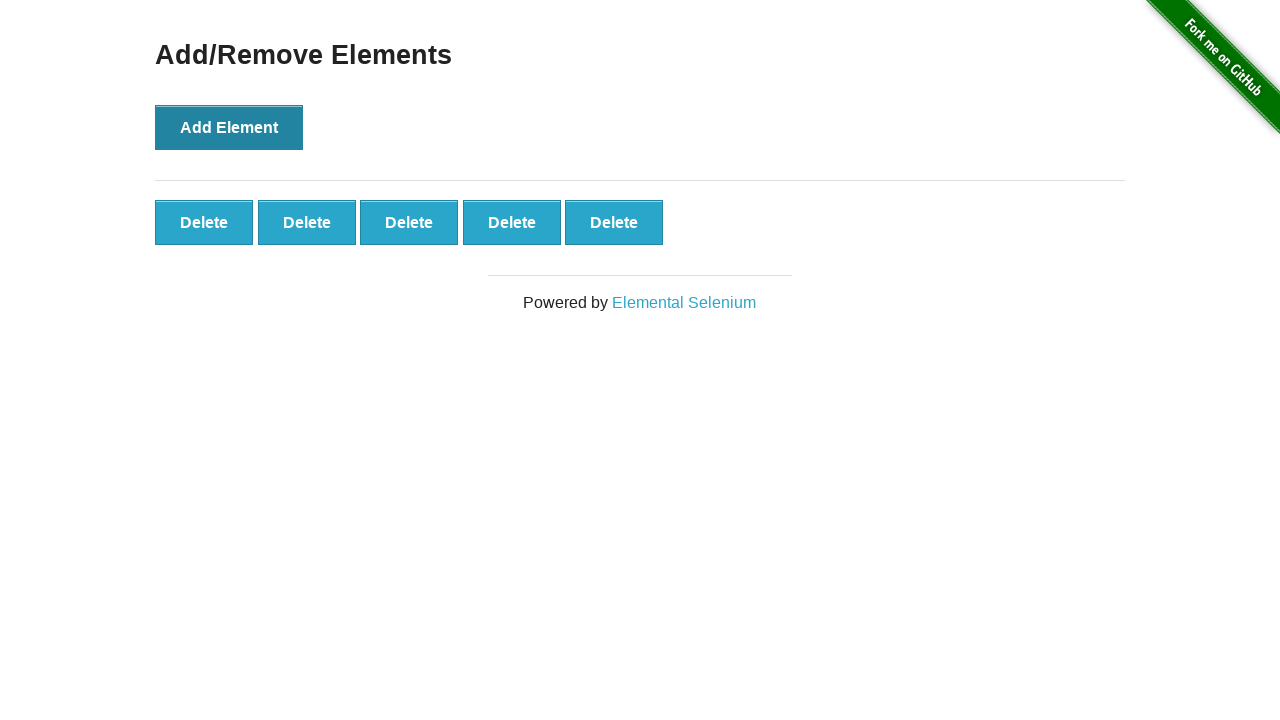